Clicks on How to cancel information on homepage

Starting URL: https://www.netflix.com

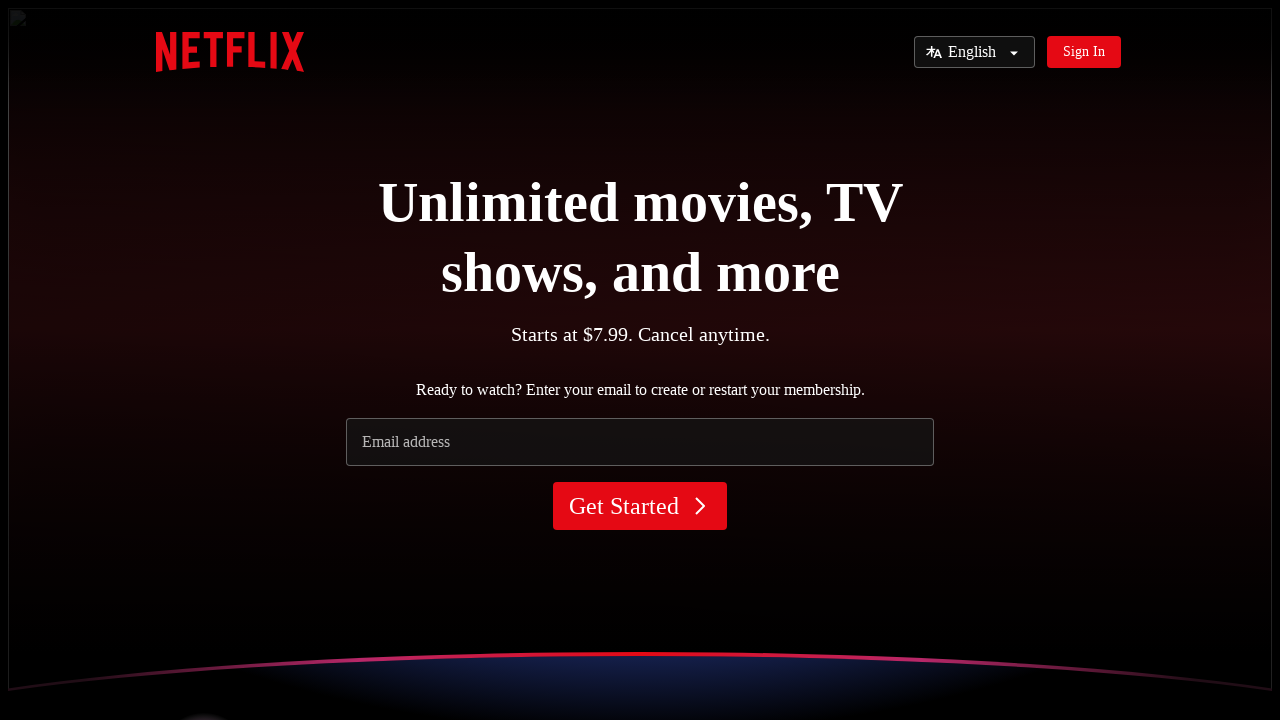

Clicked on 'How do I cancel?' information link on Netflix homepage at (640, 360) on text=How do I cancel?
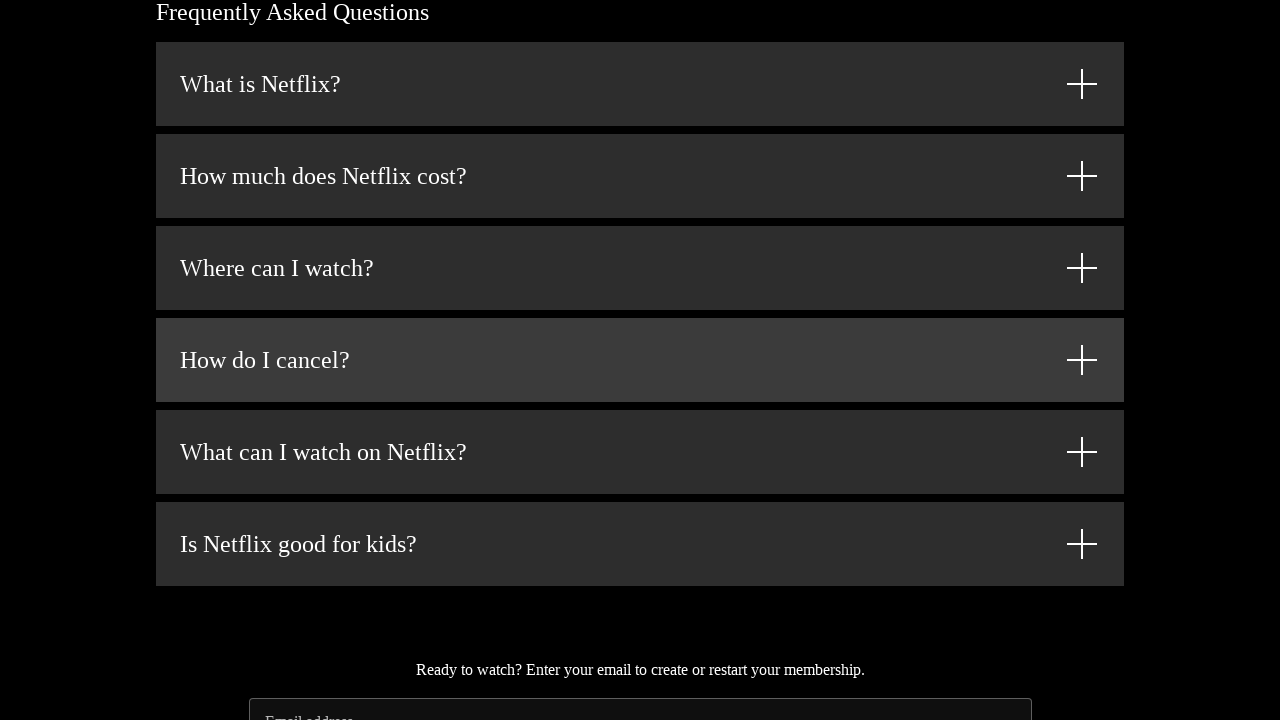

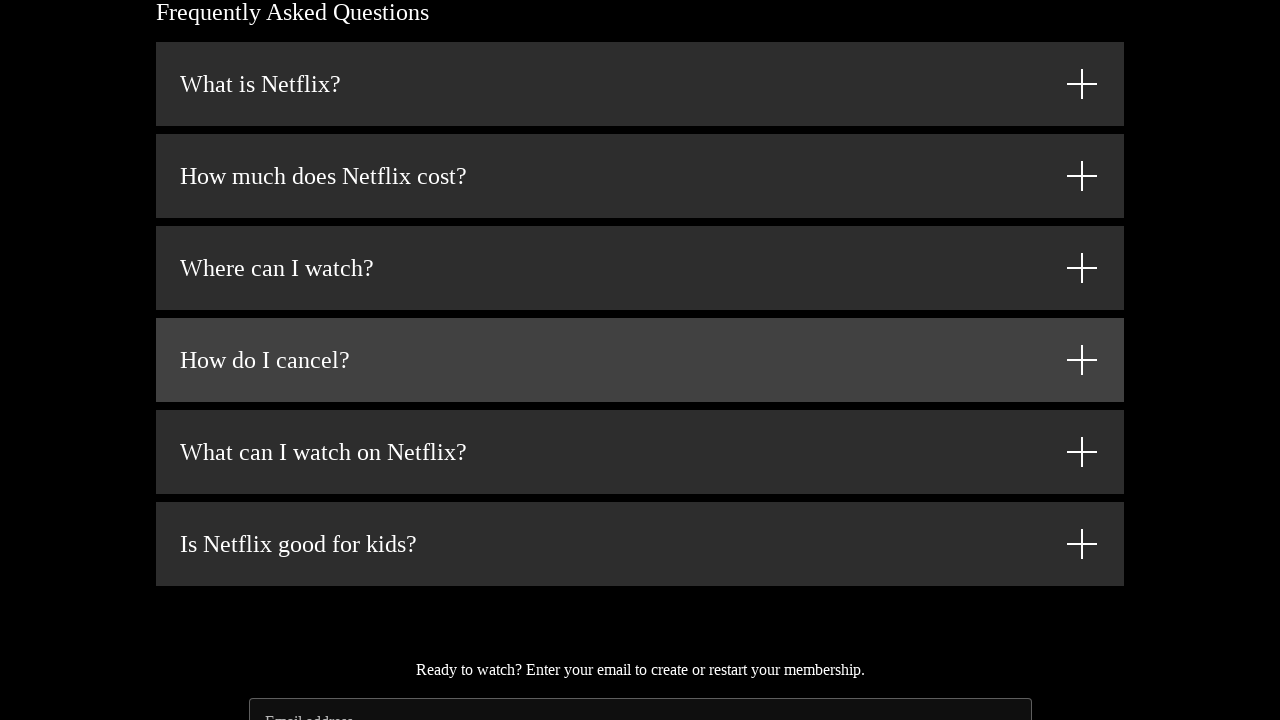